Tests account registration by navigating to My Account page, filling in email and password in the Register section, and clicking the Register button

Starting URL: http://practice.automationtesting.in/

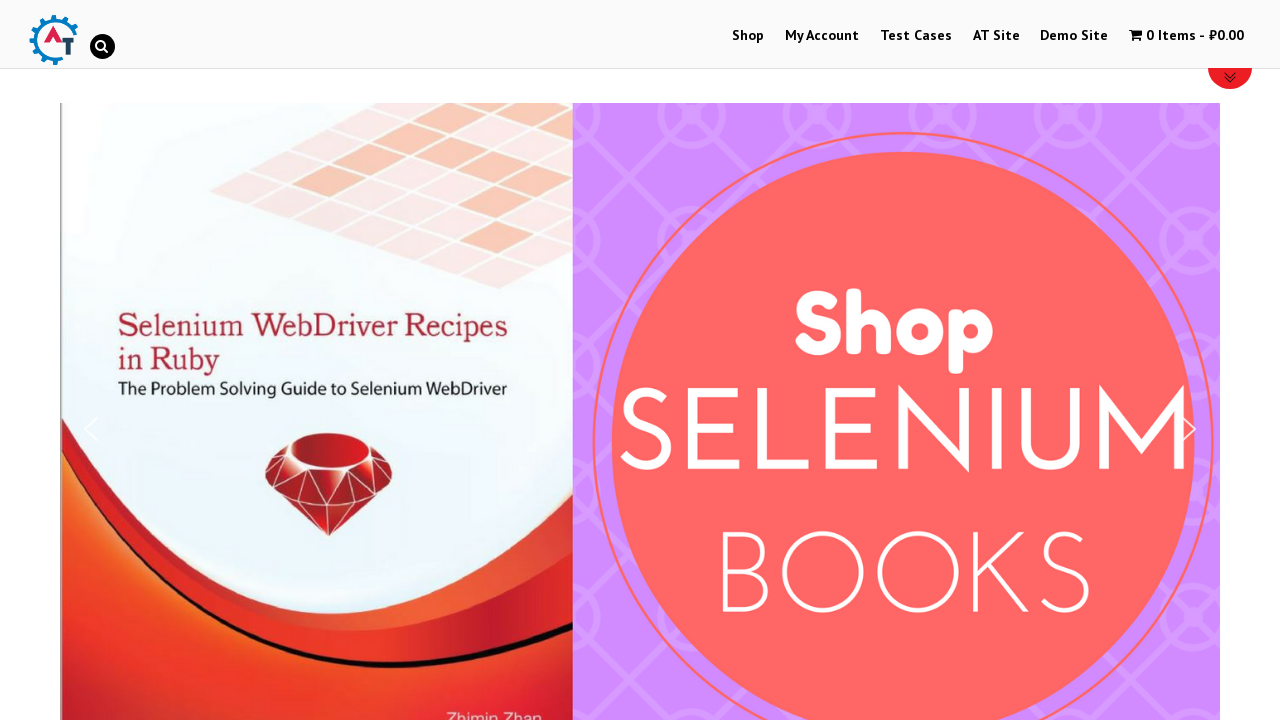

Clicked on My Account Menu tab at (822, 36) on li#menu-item-50 > a
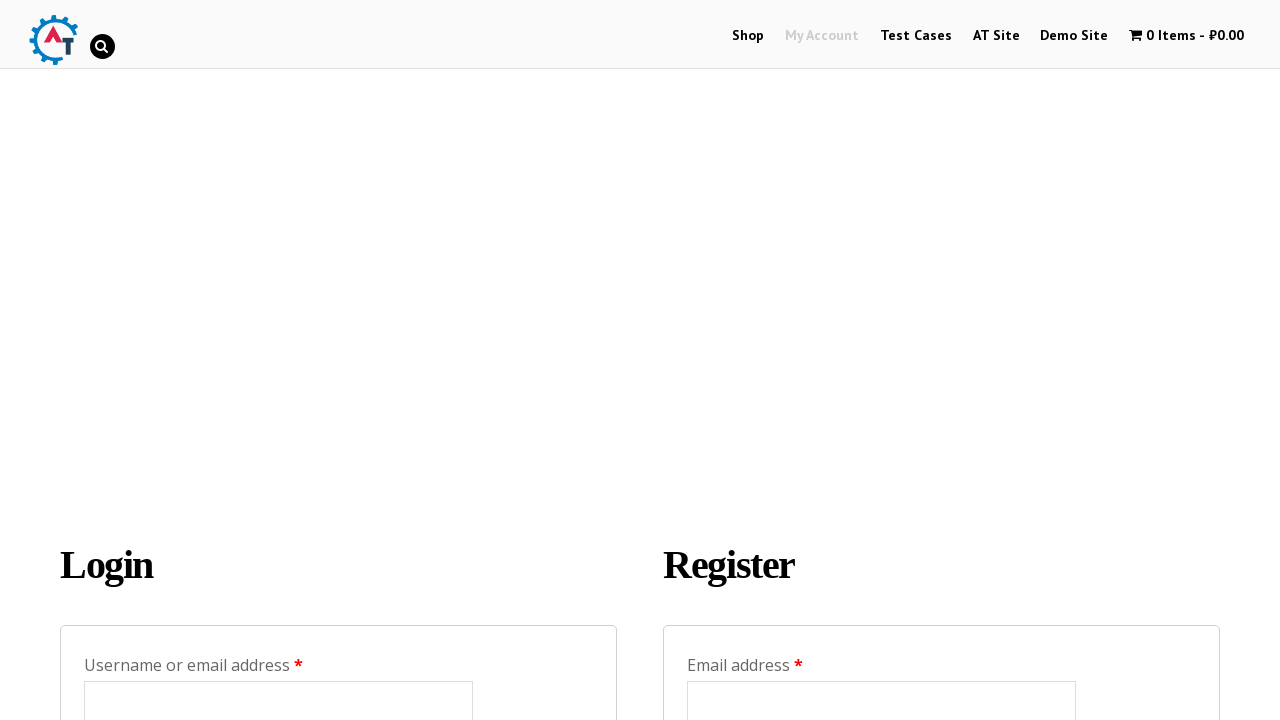

Filled registration email field with johndoe5044@company.net on #reg_email
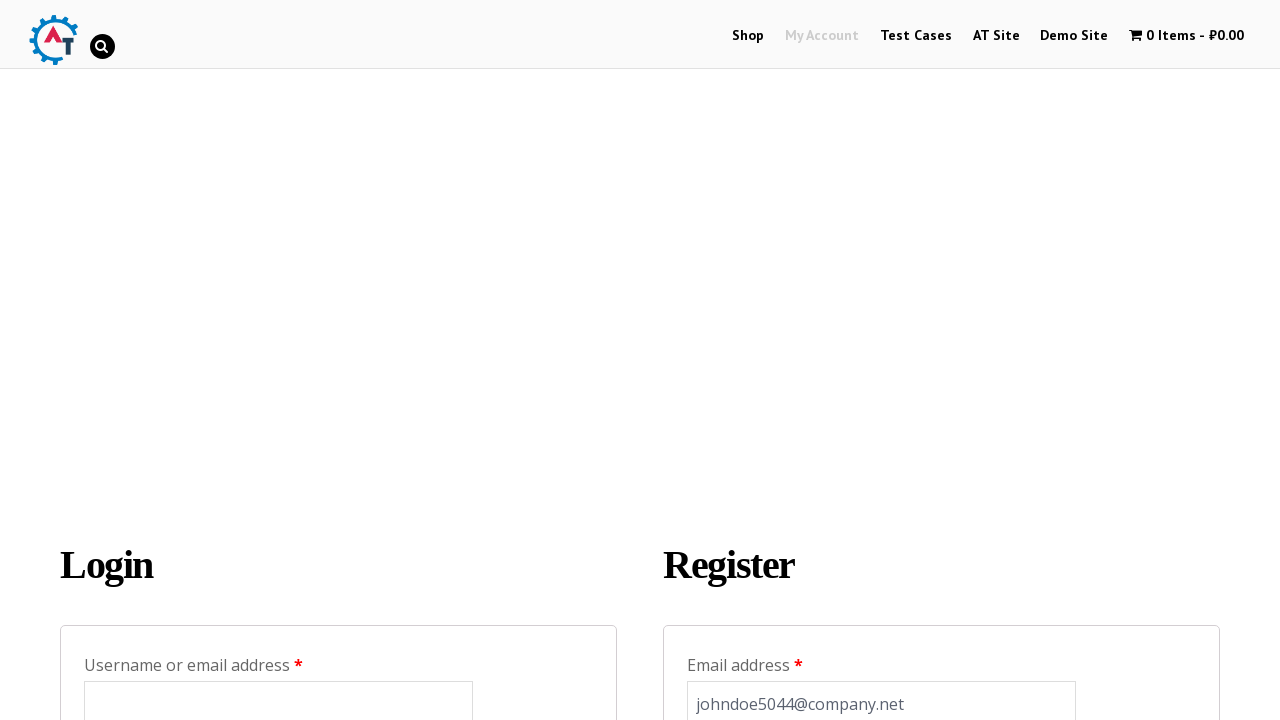

Filled registration password field with generated password on #reg_password
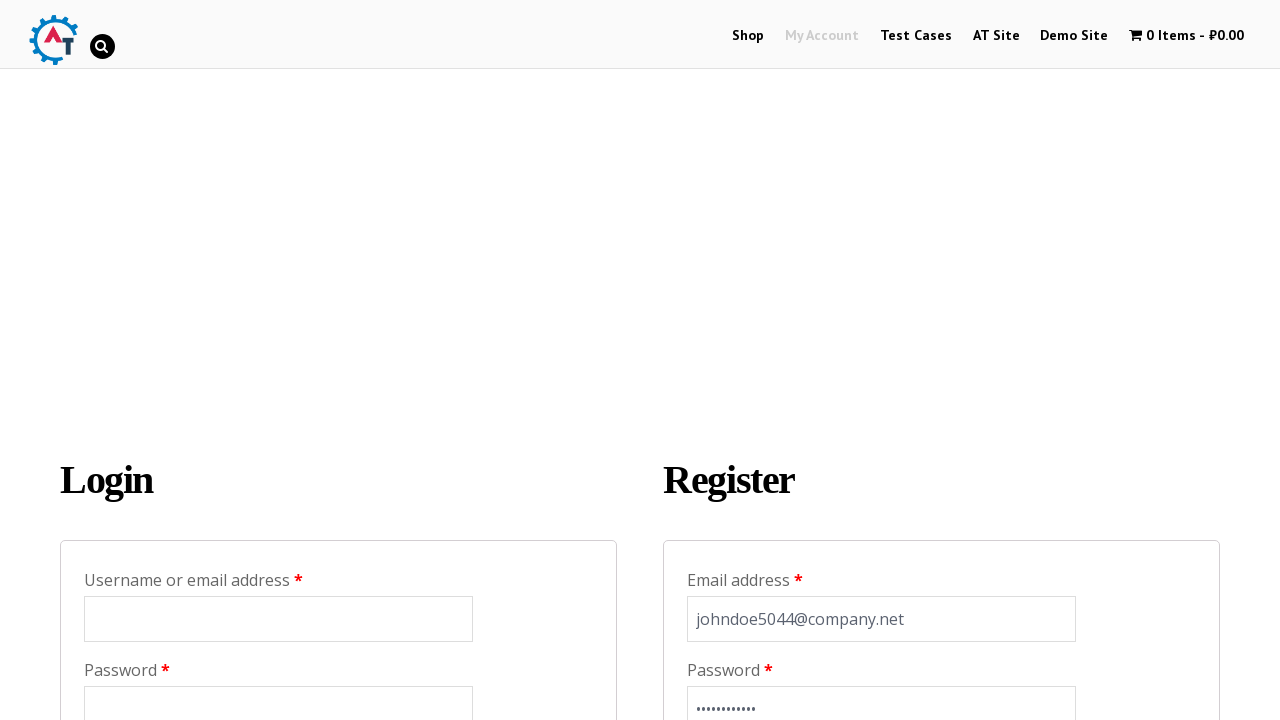

Register button is visible and ready to click
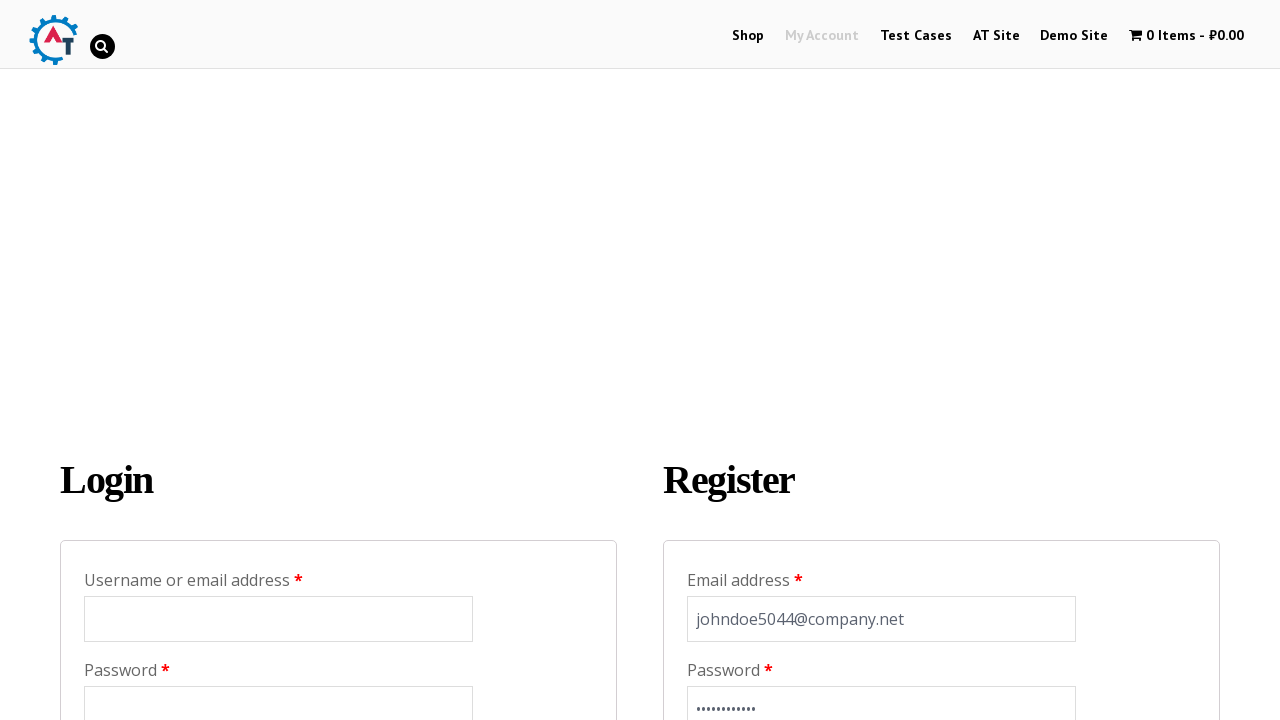

Clicked Register button to submit account registration at (744, 362) on .woocomerce-FormRow.form-row > input.woocommerce-Button.button[name='register']
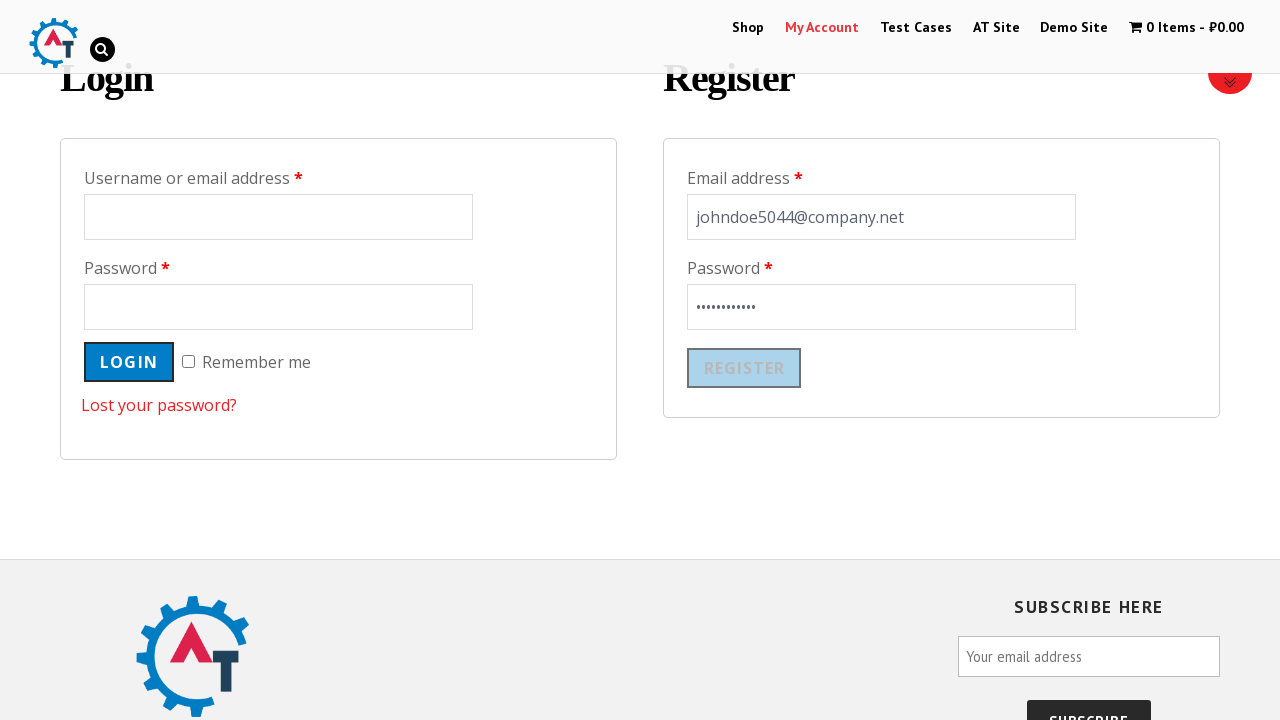

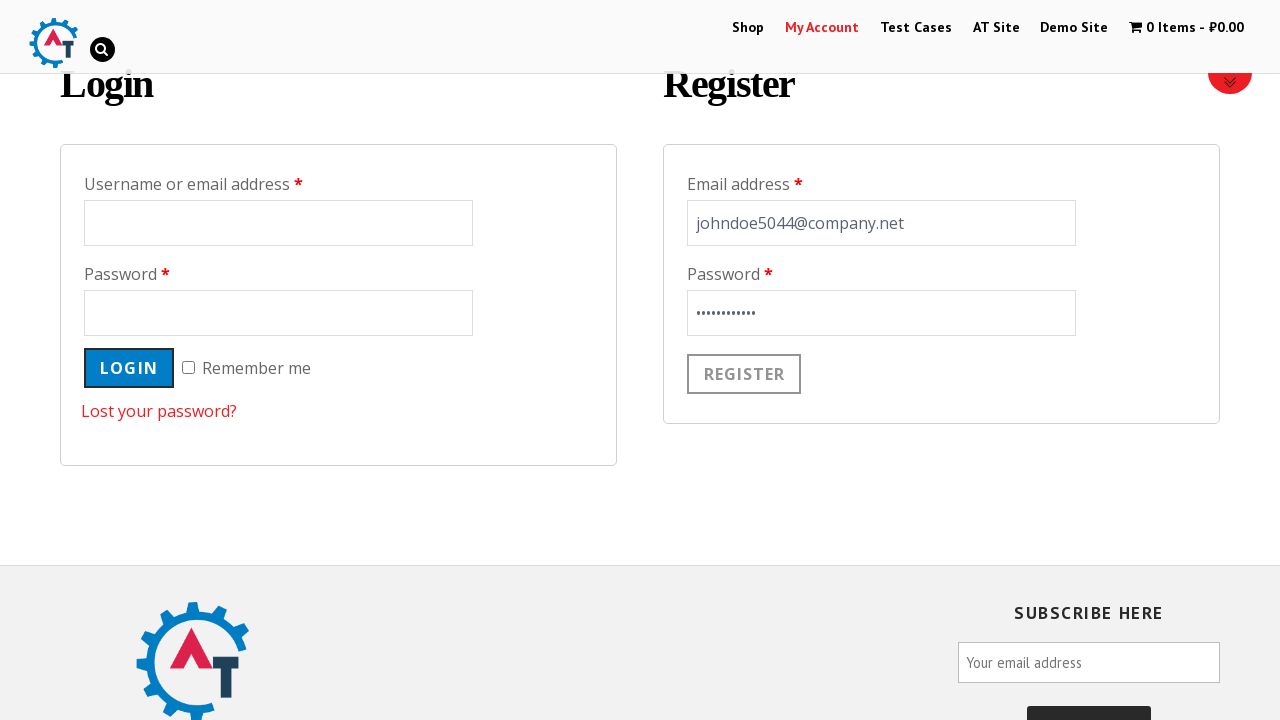